Tests input form functionality by filling name and location fields on a practice website

Starting URL: https://www.leafground.com/input.xhtml

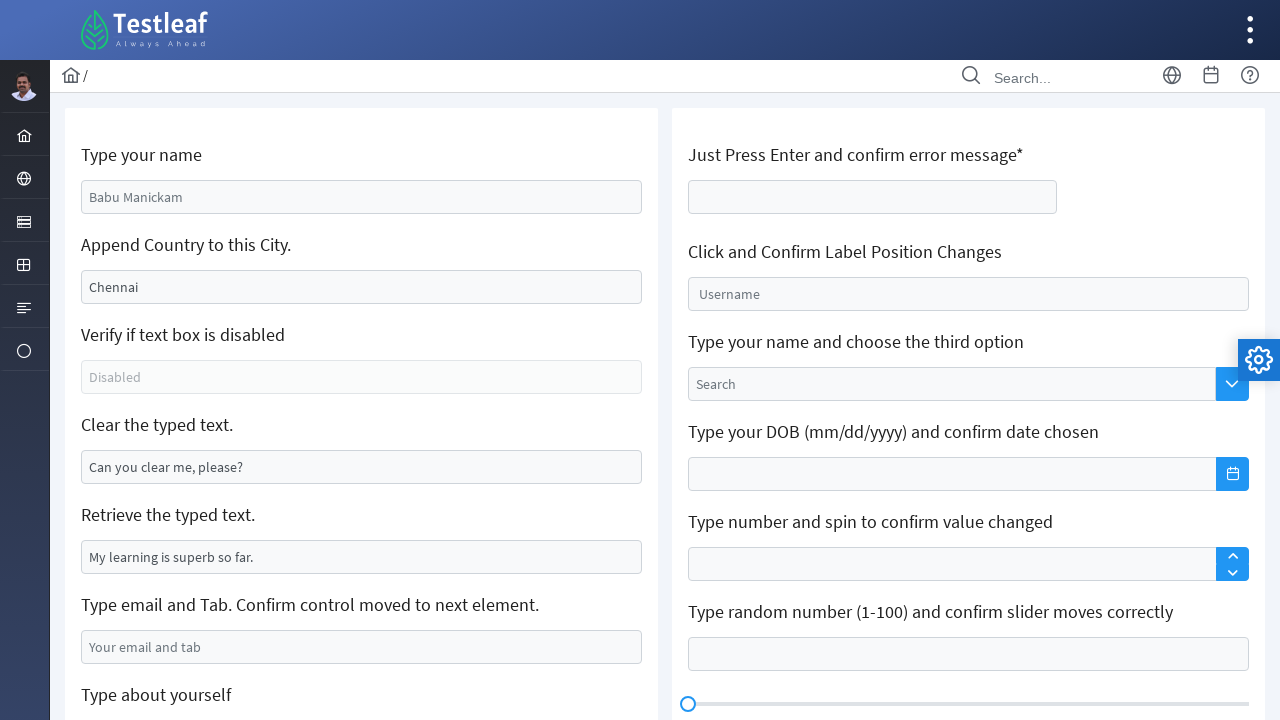

Filled name field with 'vk' on #j_idt88\:name
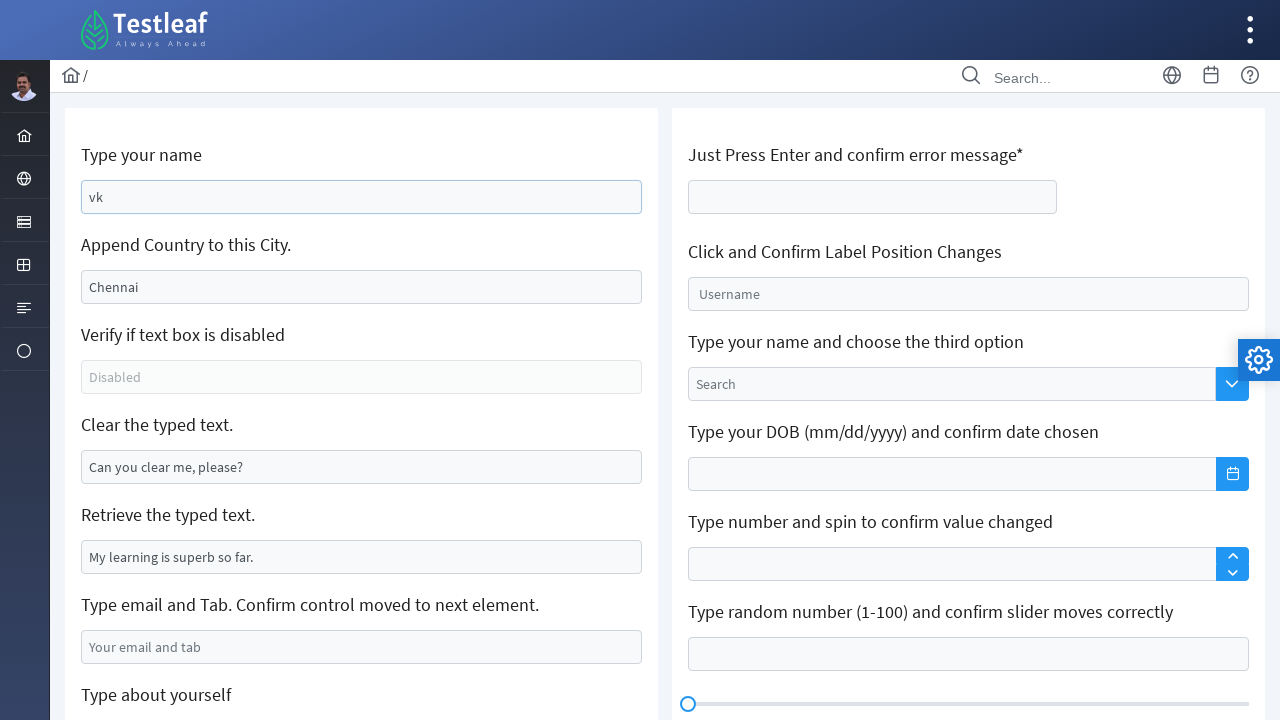

Filled location field with 'madurai' on #j_idt88\:j_idt91
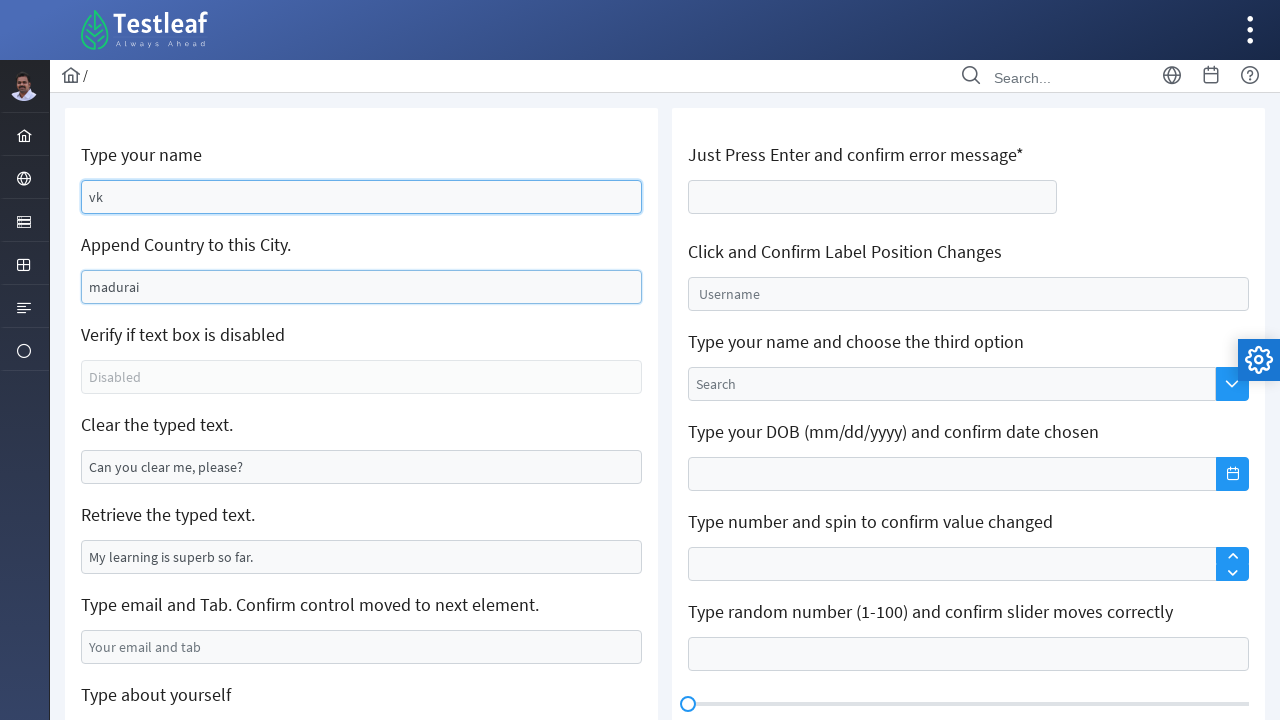

Waited 3 seconds
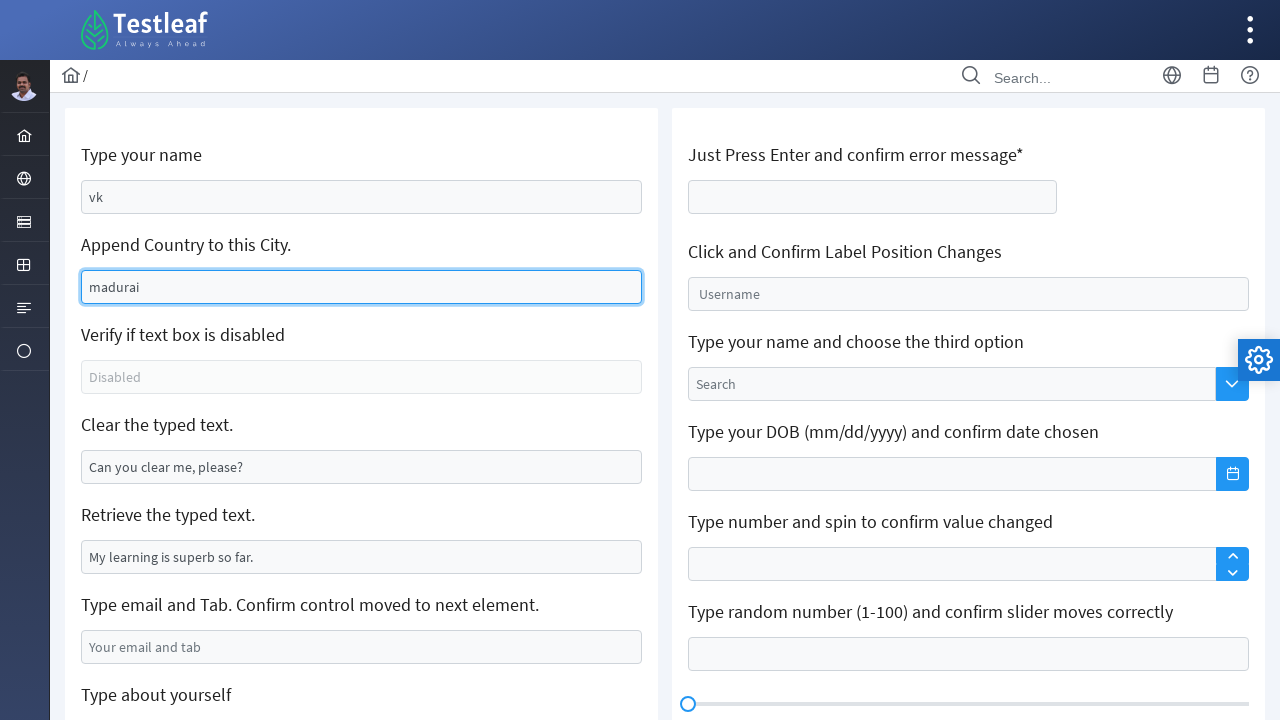

Refreshed the page
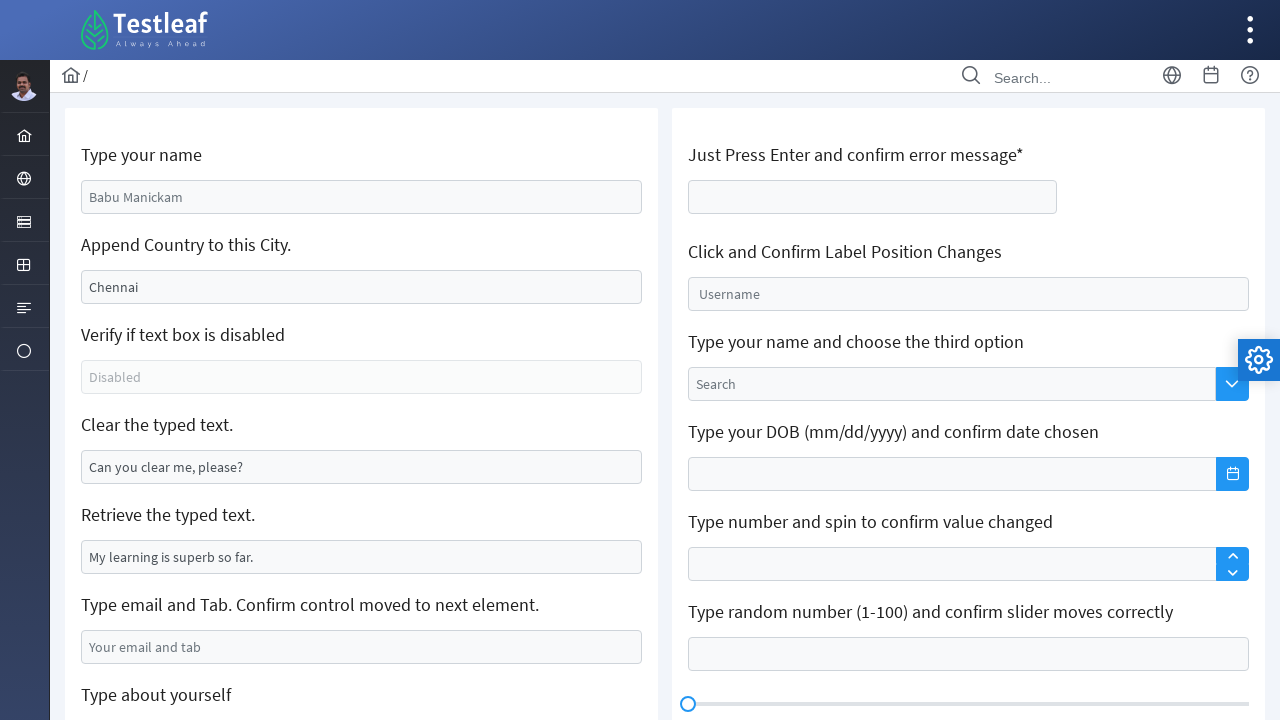

Waited 3 seconds after page refresh
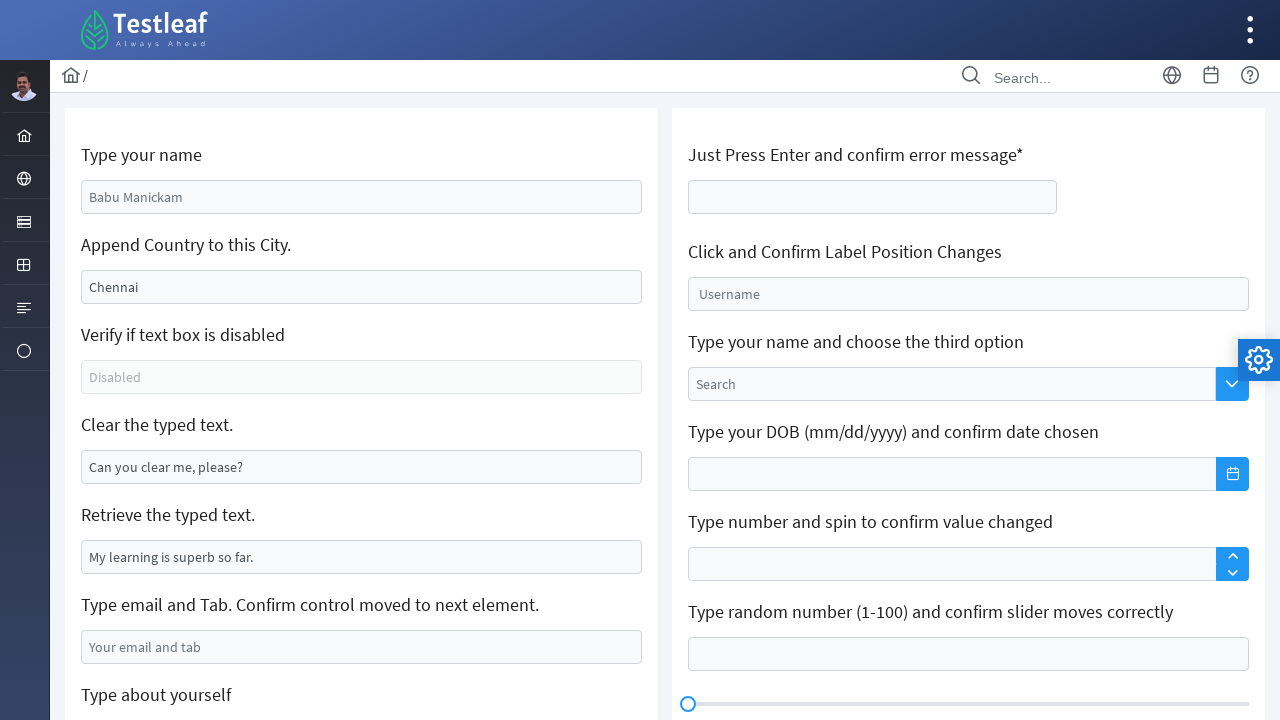

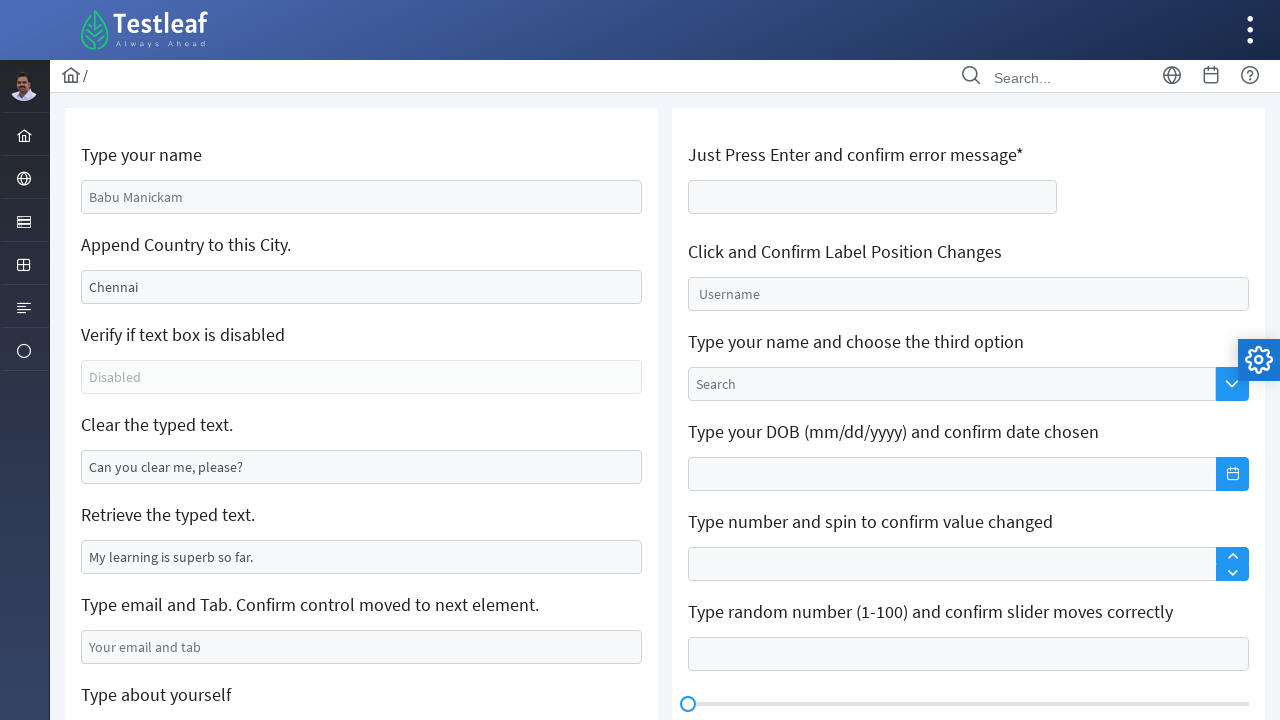